Tests checkbox functionality by selecting the first checkbox if not already selected, and deselecting the second checkbox if it is selected

Starting URL: https://the-internet.herokuapp.com/checkboxes

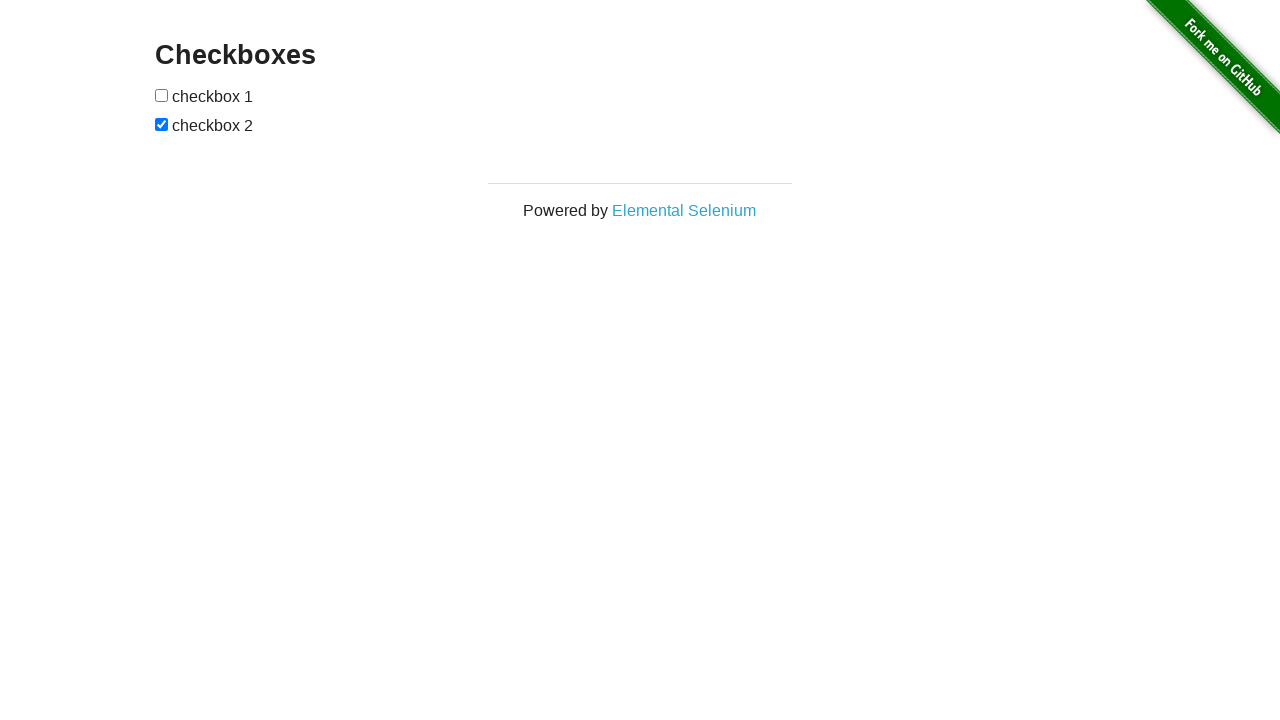

Navigated to checkbox test page
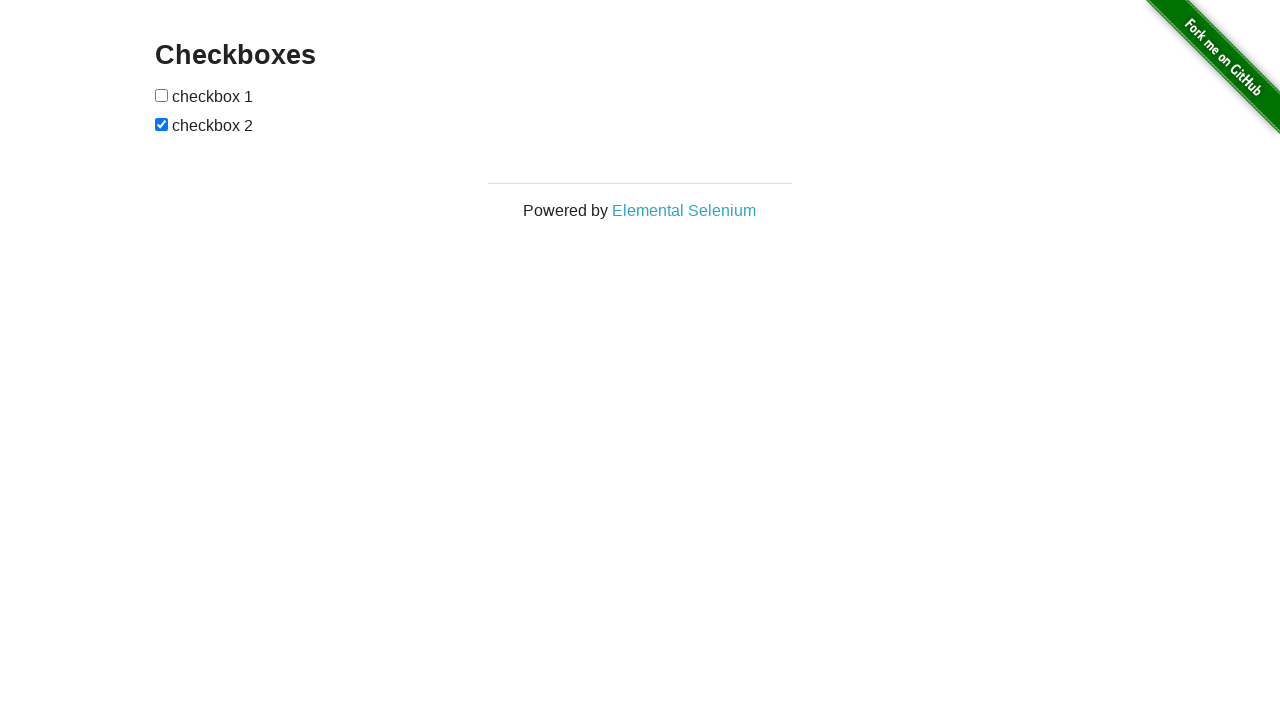

Located first checkbox element
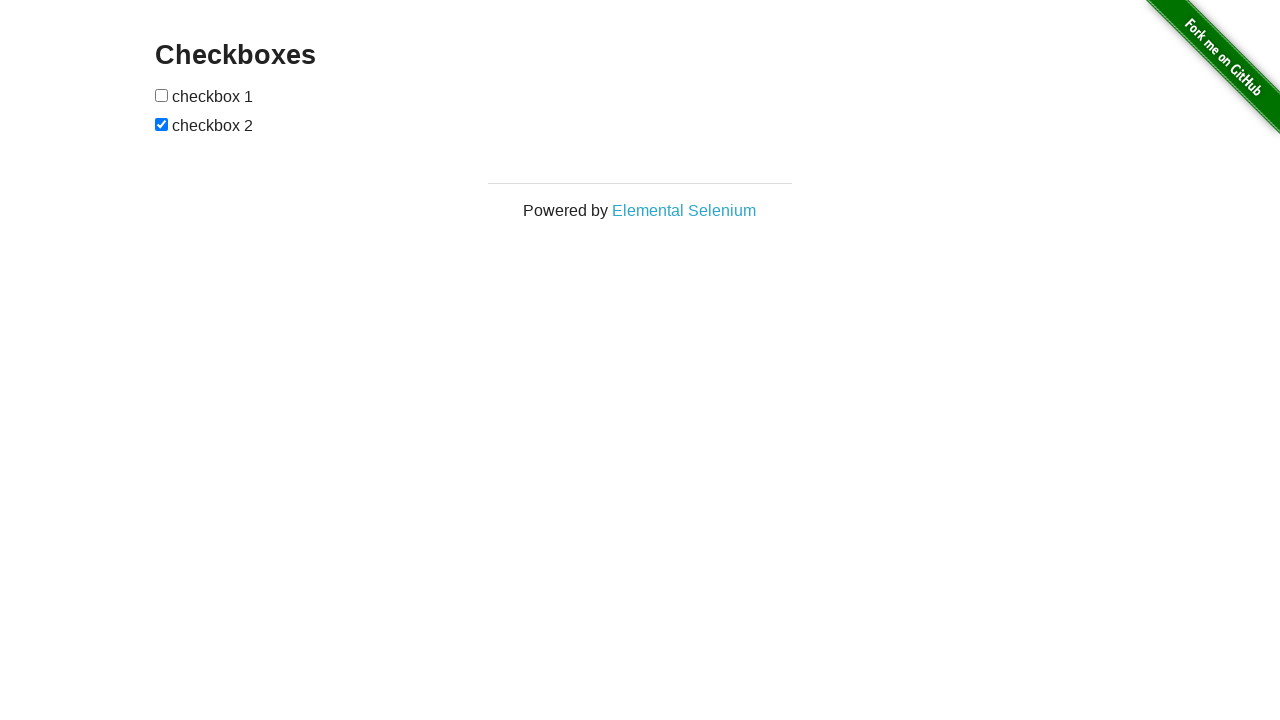

Located second checkbox element
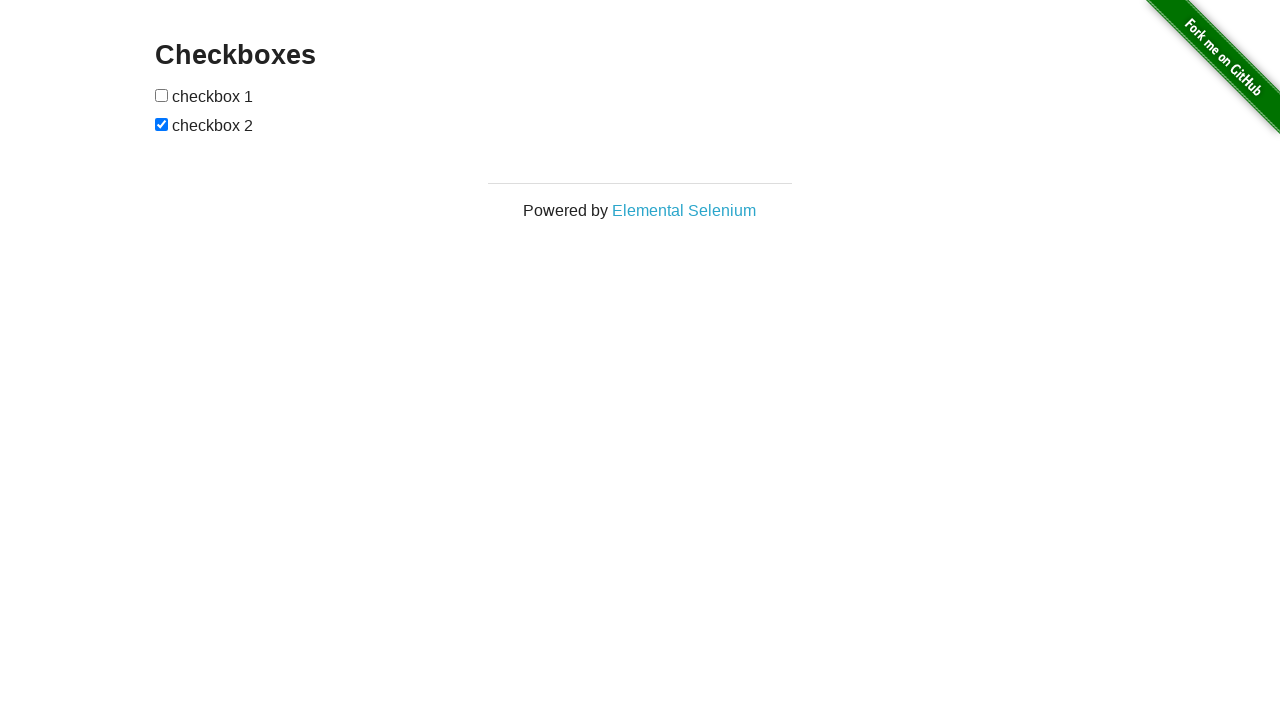

First checkbox was not selected, clicked to select it at (162, 95) on (//input[@type='checkbox'])[1]
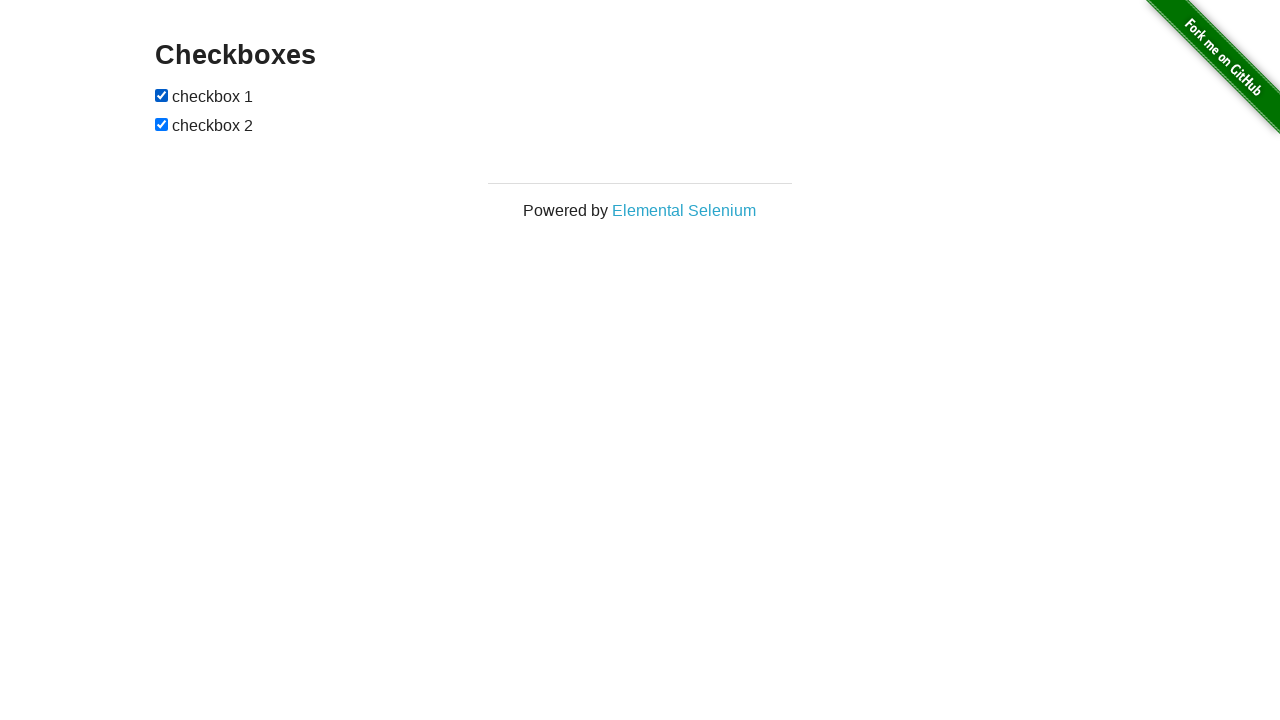

Second checkbox was selected, clicked to deselect it at (162, 124) on (//input[@type='checkbox'])[2]
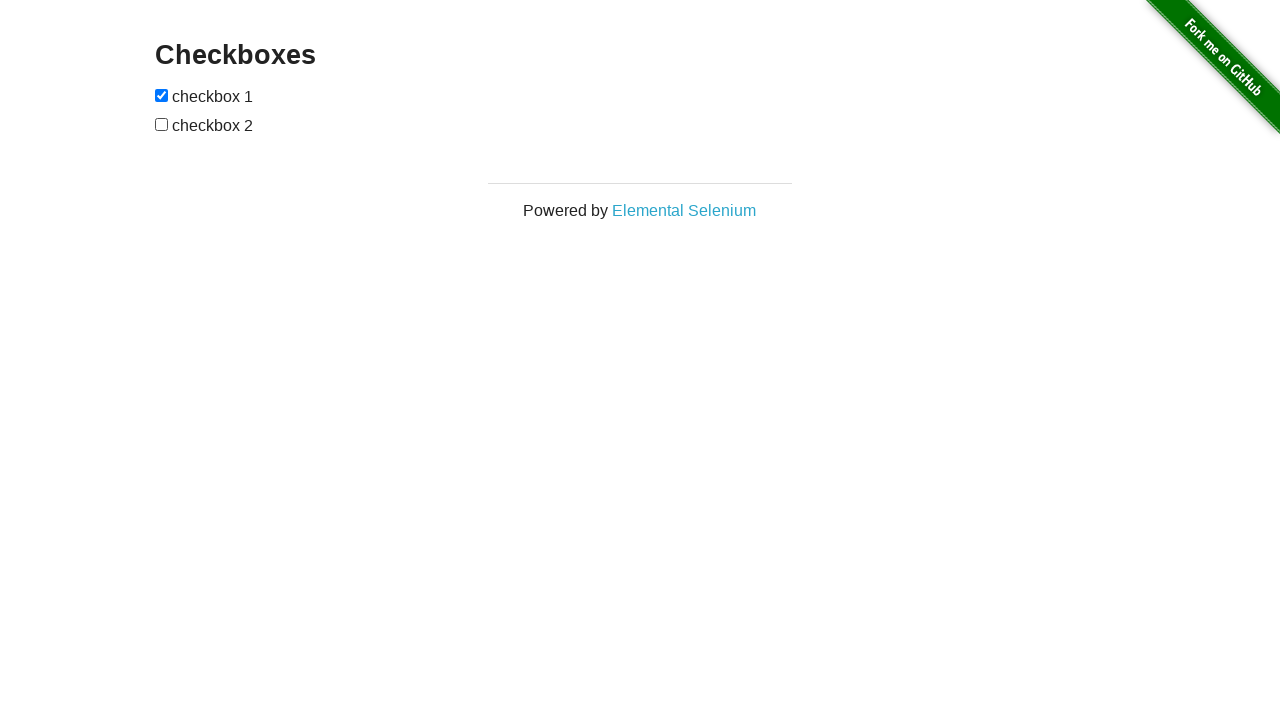

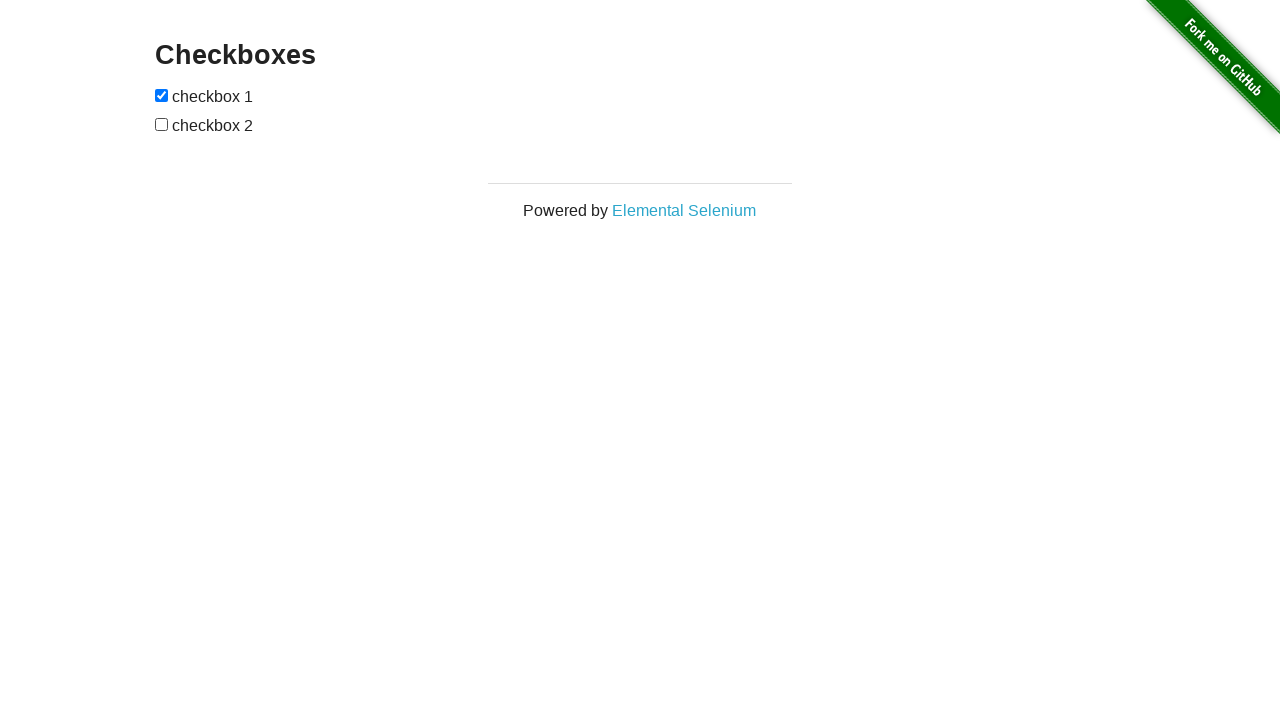